Tests the confirm dialog by clicking confirm button and accepting the alert

Starting URL: https://demoqa.com/alerts

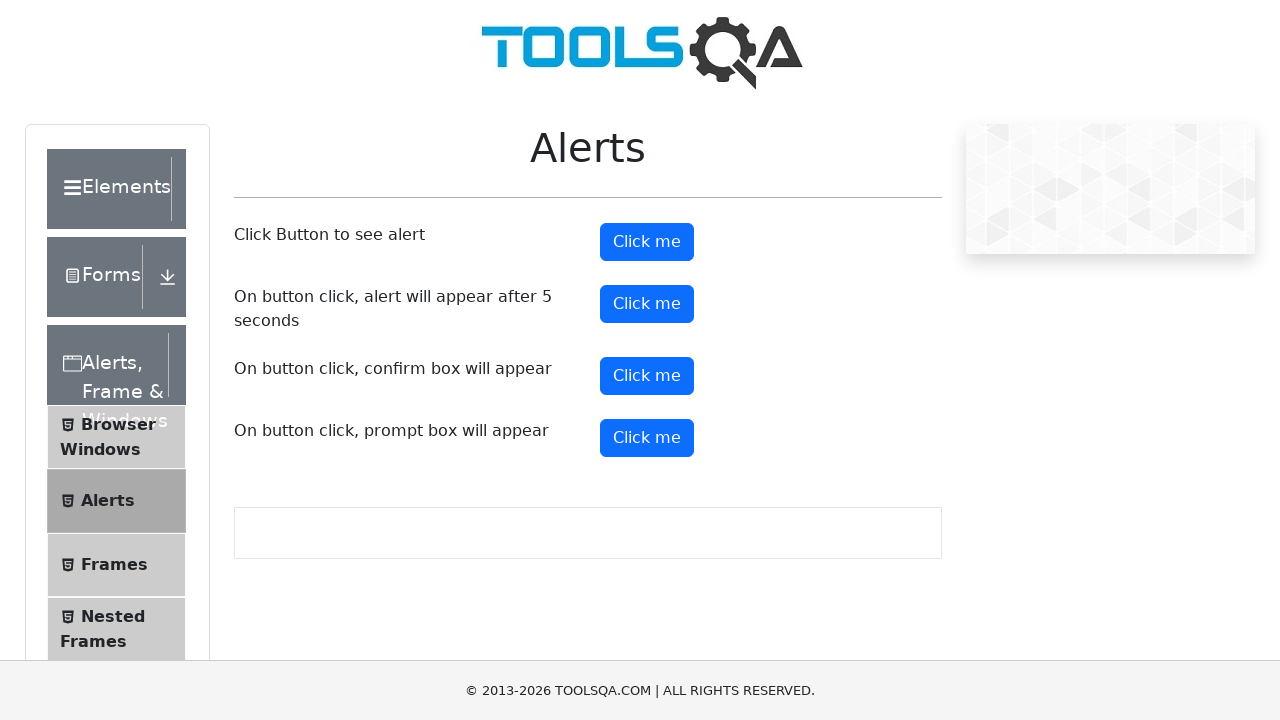

Set up dialog handler to accept confirm dialogs
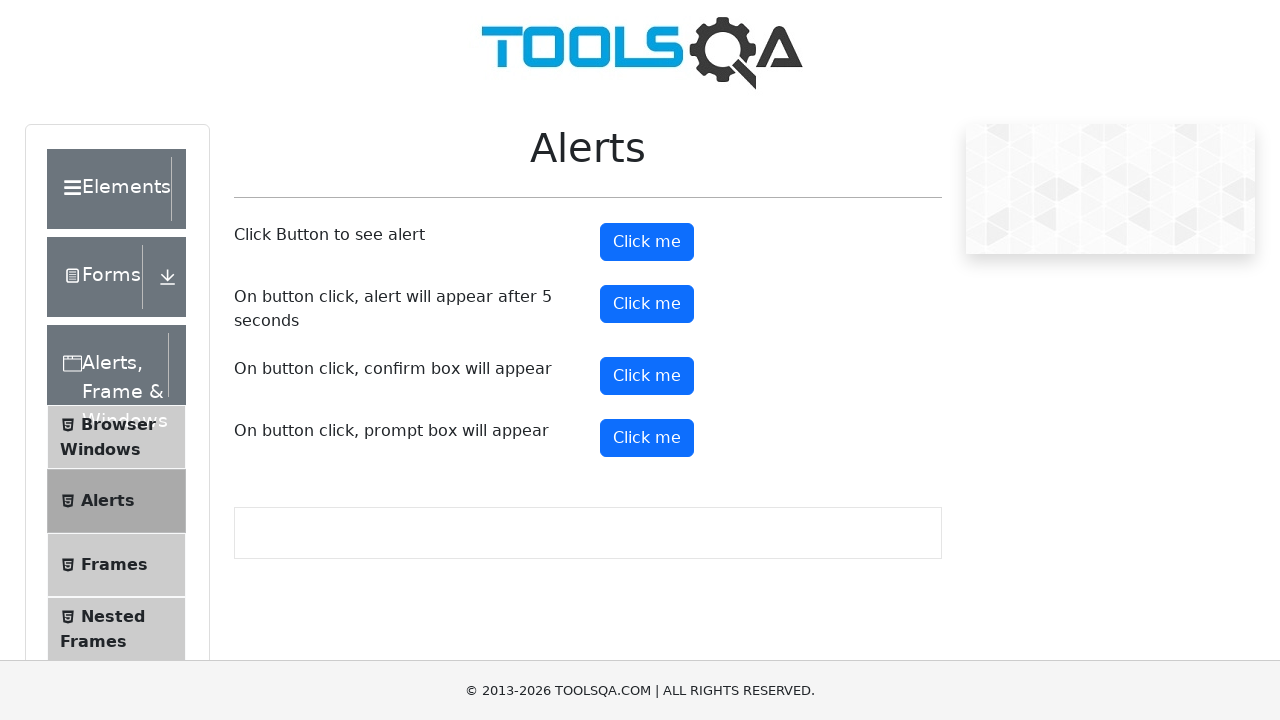

Clicked the confirm button to trigger confirm dialog at (647, 376) on #confirmButton
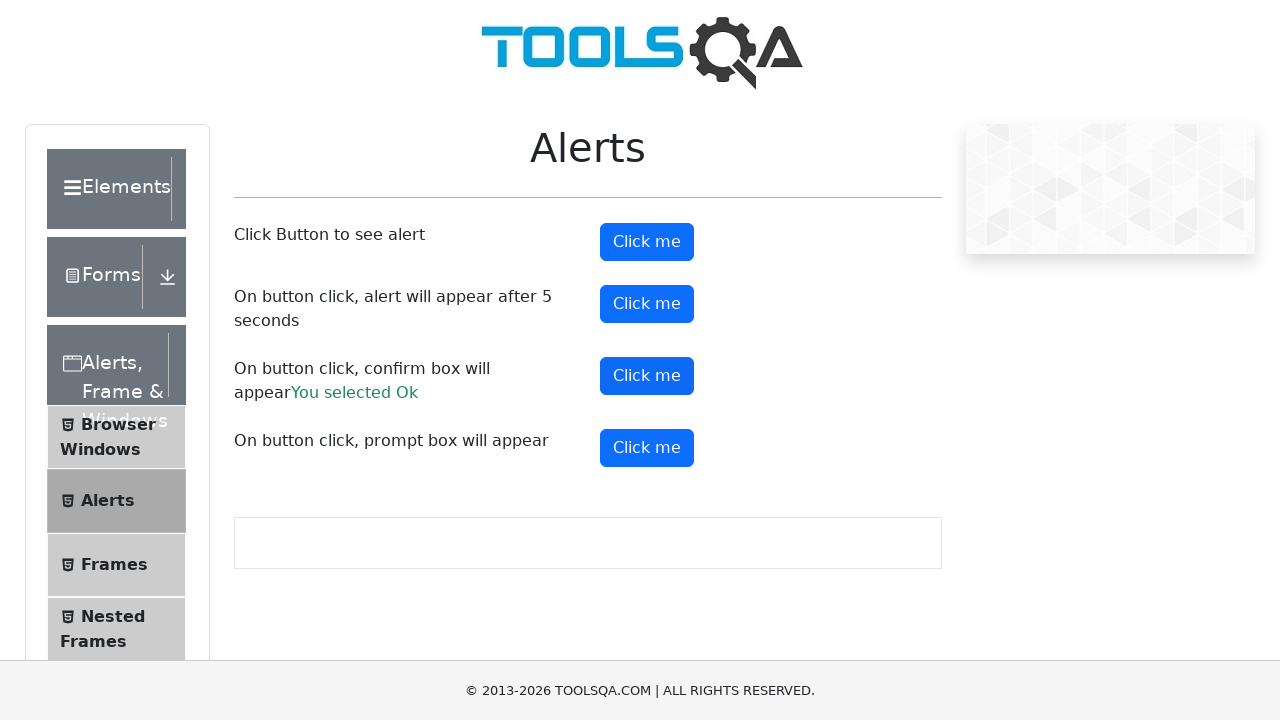

Confirm result appeared after accepting the alert
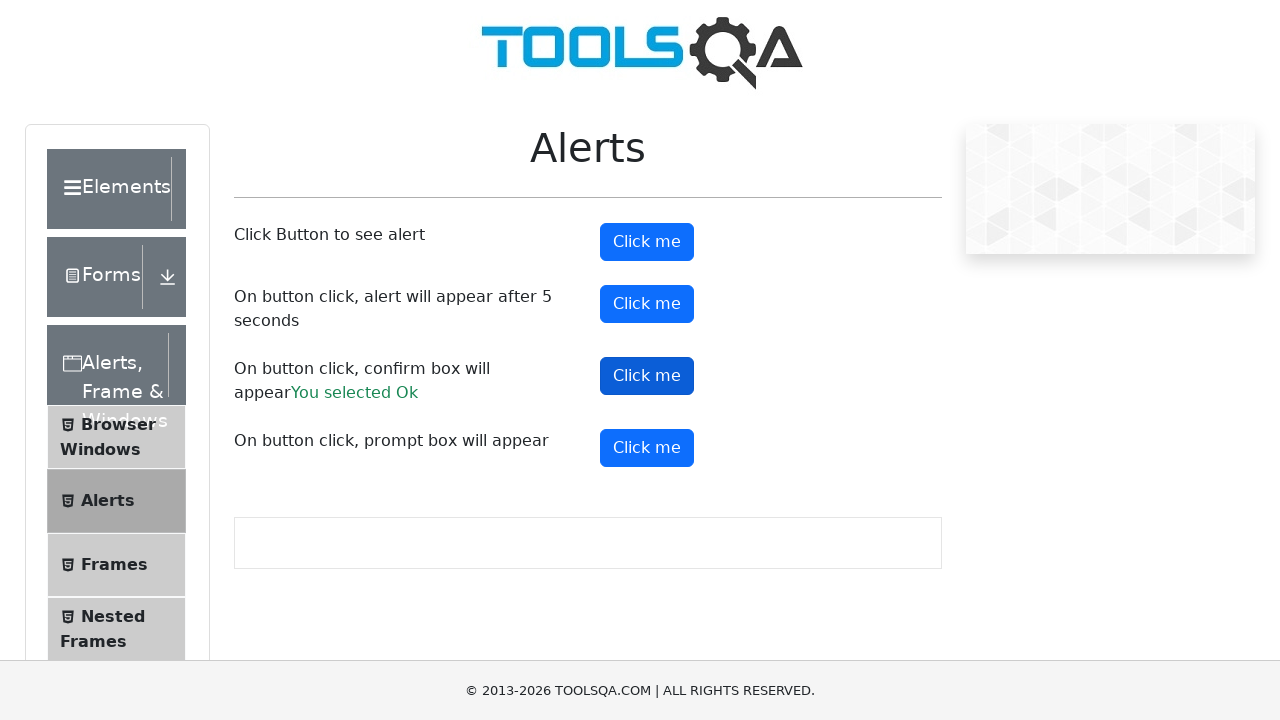

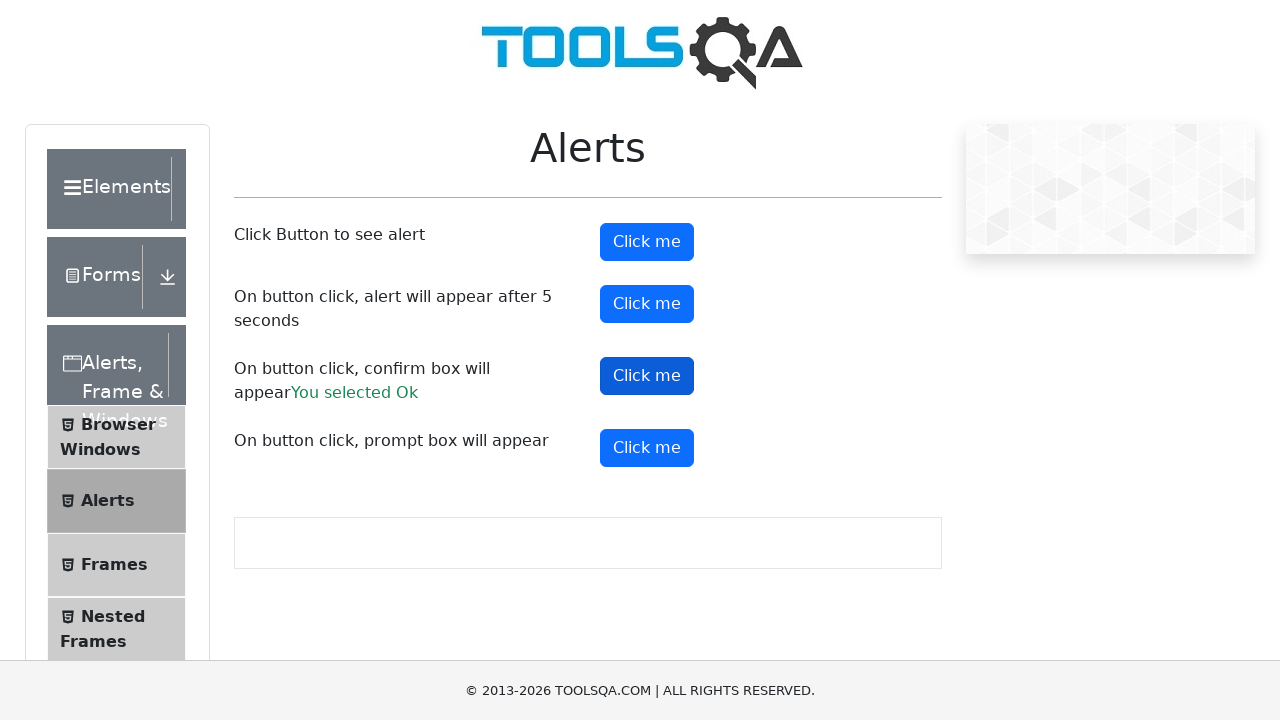